Tests the first checkbox by ensuring it becomes checked when clicked if initially unchecked

Starting URL: https://the-internet.herokuapp.com/checkboxes

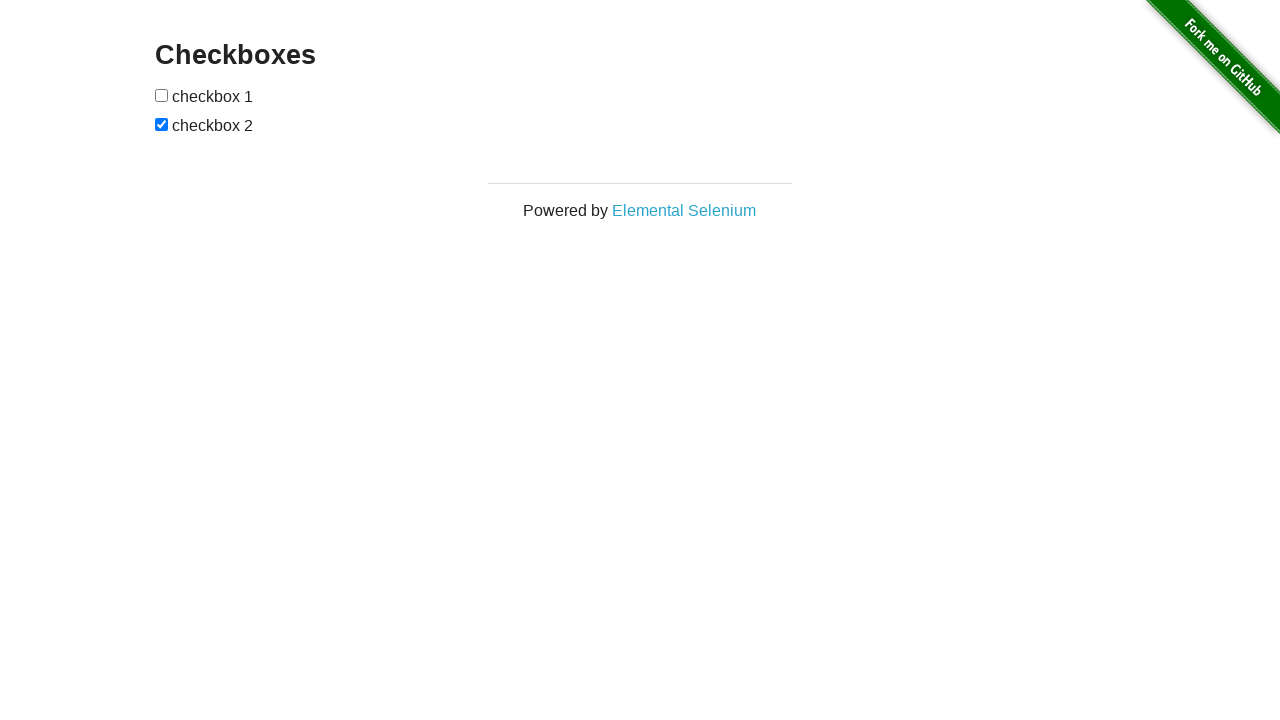

Located the first checkbox element
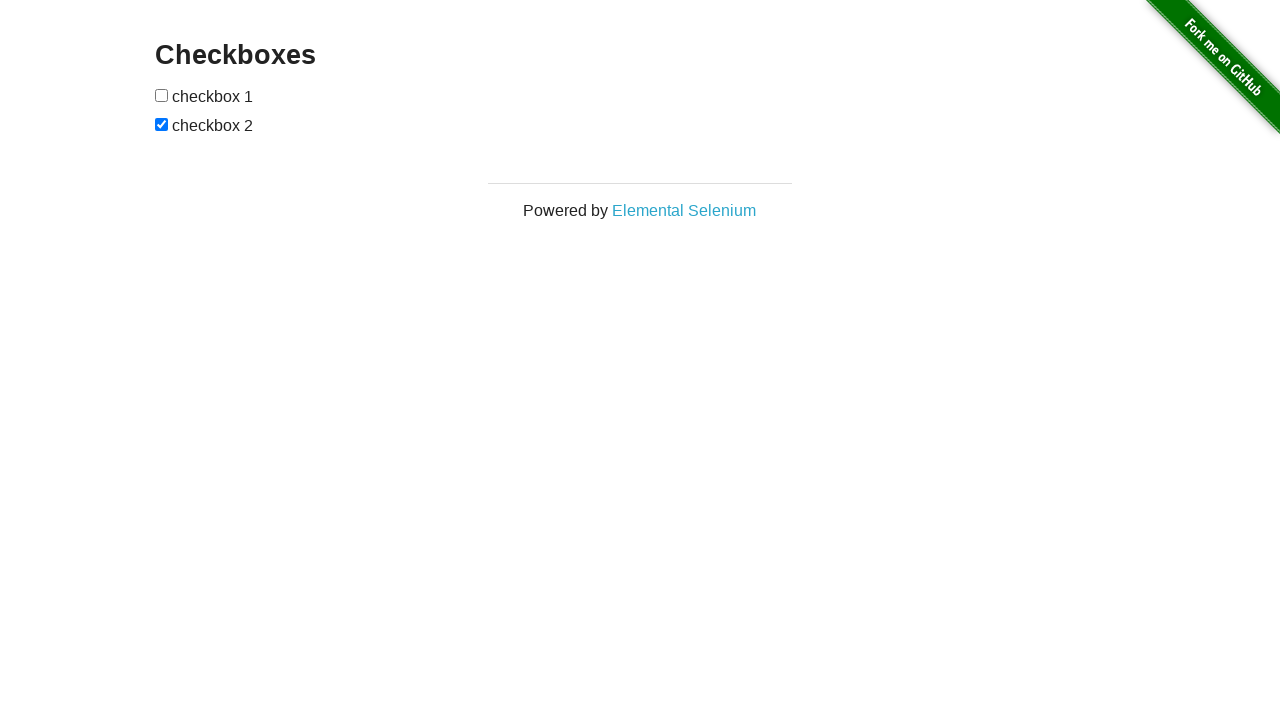

Verified first checkbox is unchecked
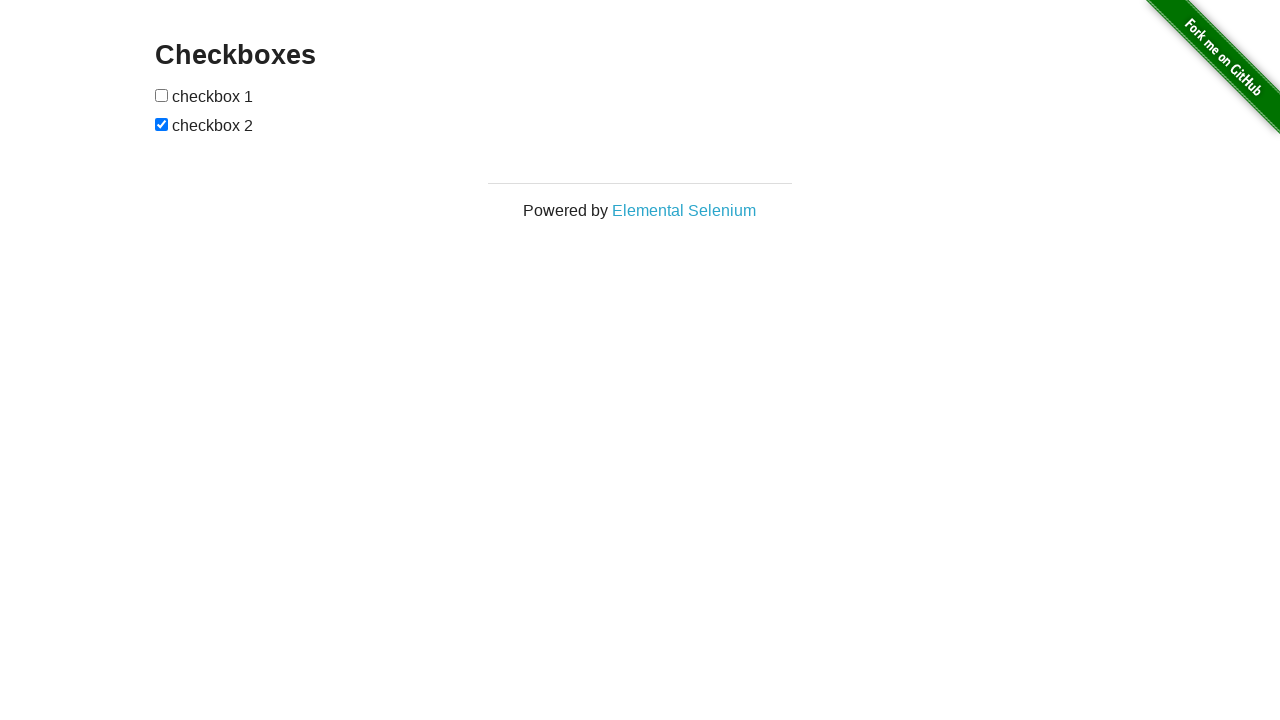

Clicked the first checkbox to check it at (162, 95) on [type=checkbox] >> nth=0
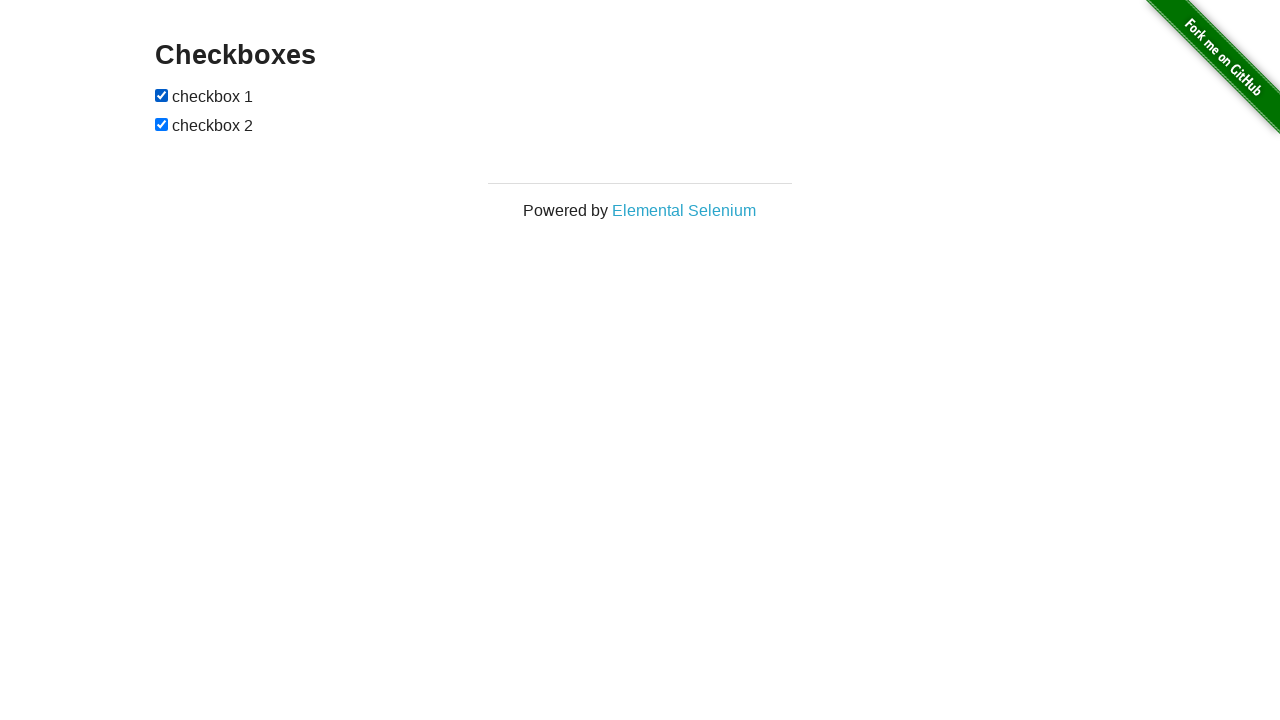

Verified the first checkbox is now checked
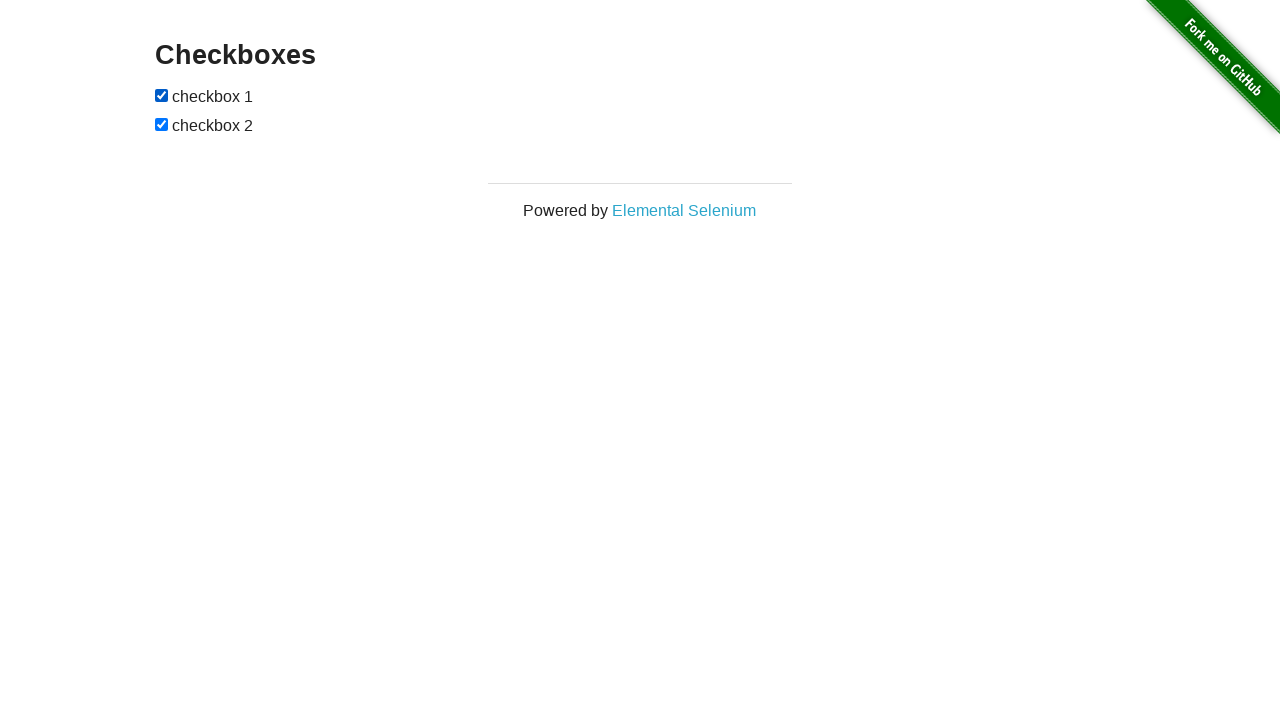

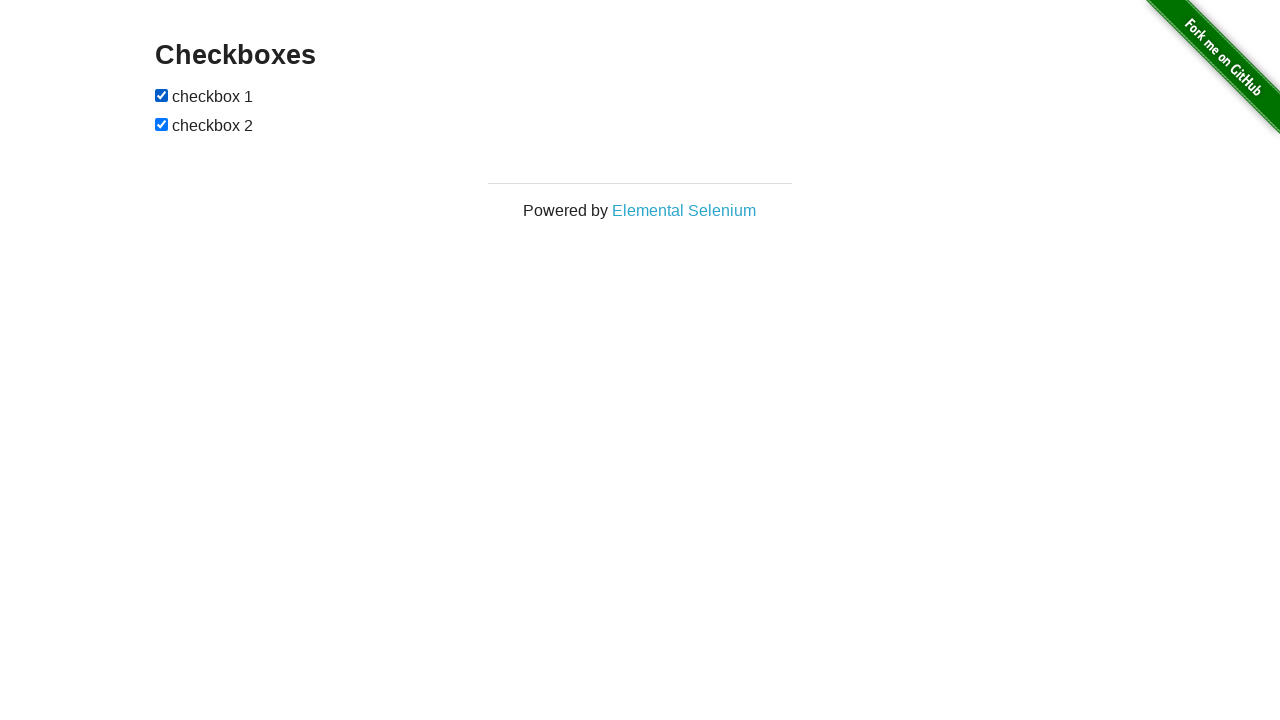